Tests handling of entry advertisement modal by waiting for it to appear and then closing it to access the main content

Starting URL: http://the-internet.herokuapp.com/entry_ad

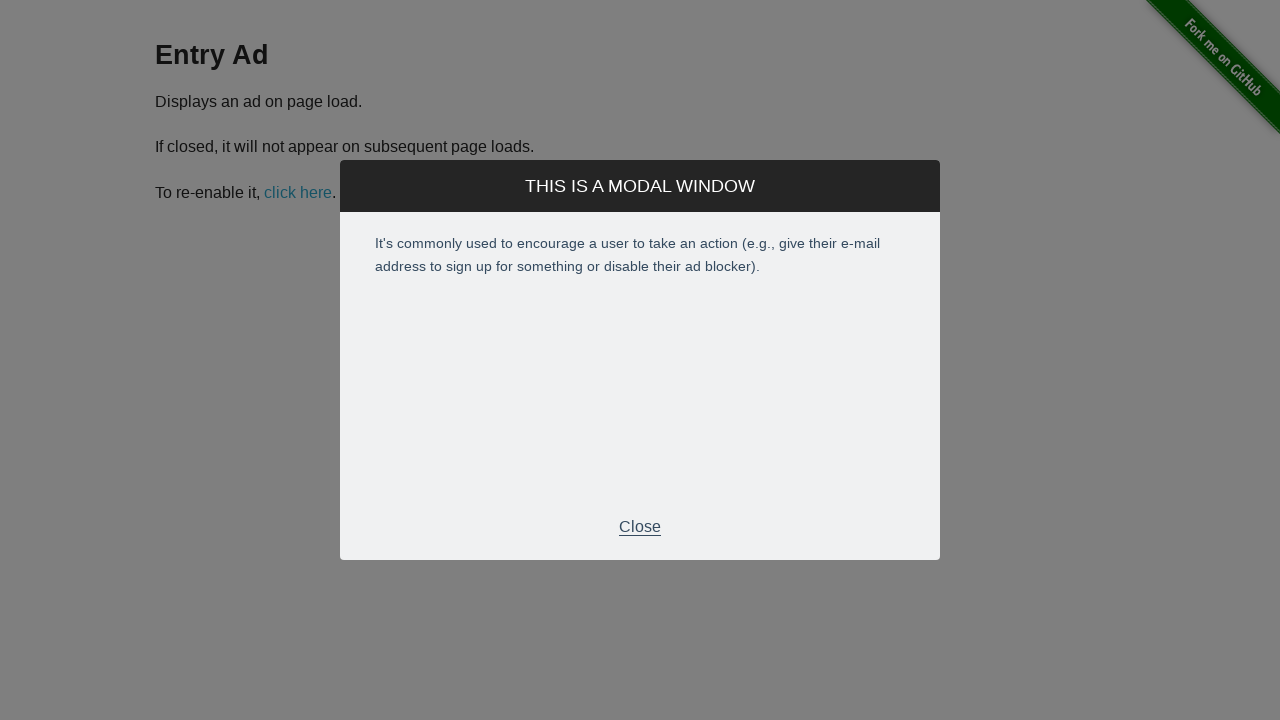

Entry advertisement modal appeared
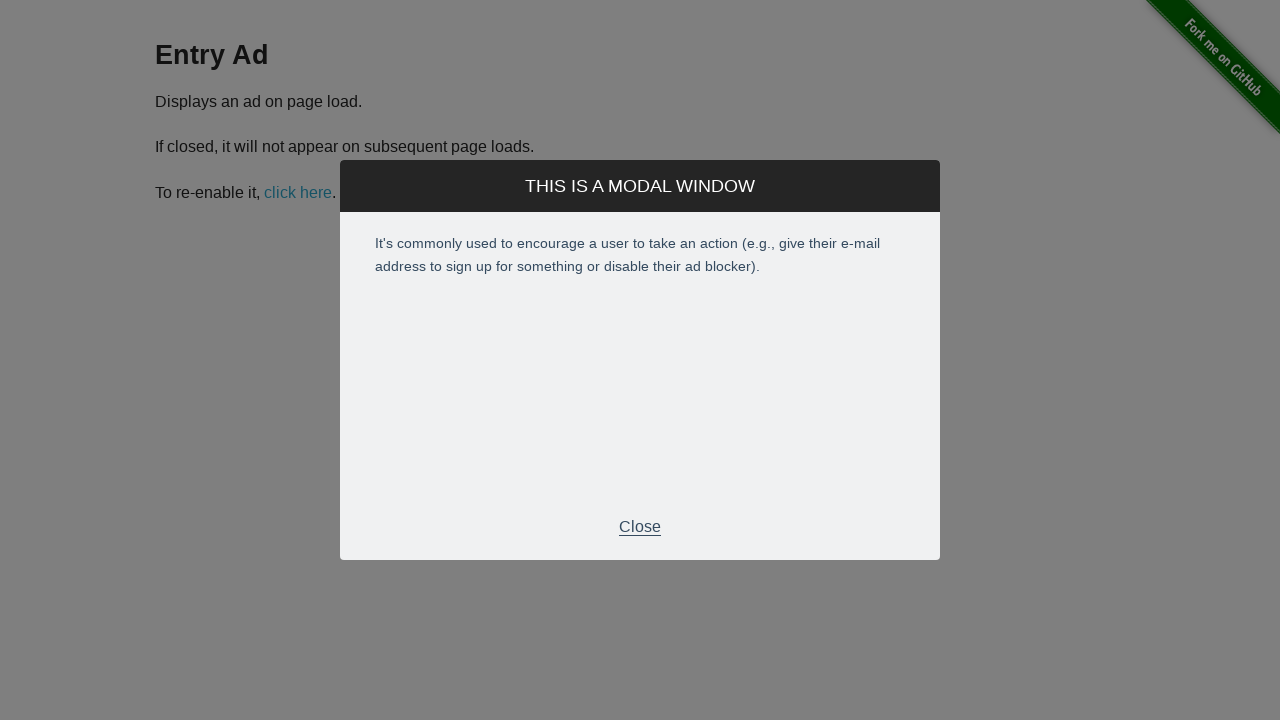

Clicked close button to dismiss the modal at (640, 527) on xpath=//div[@class='modal-footer']/p
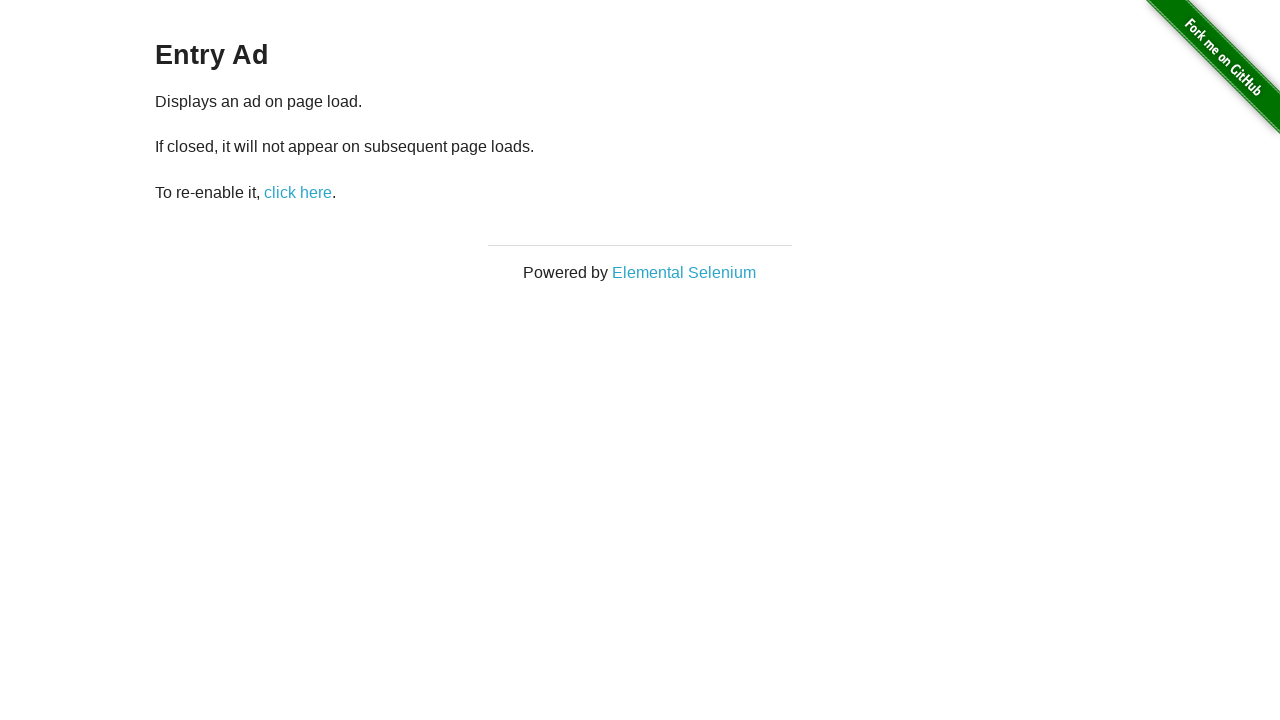

Main content is now accessible after modal closure
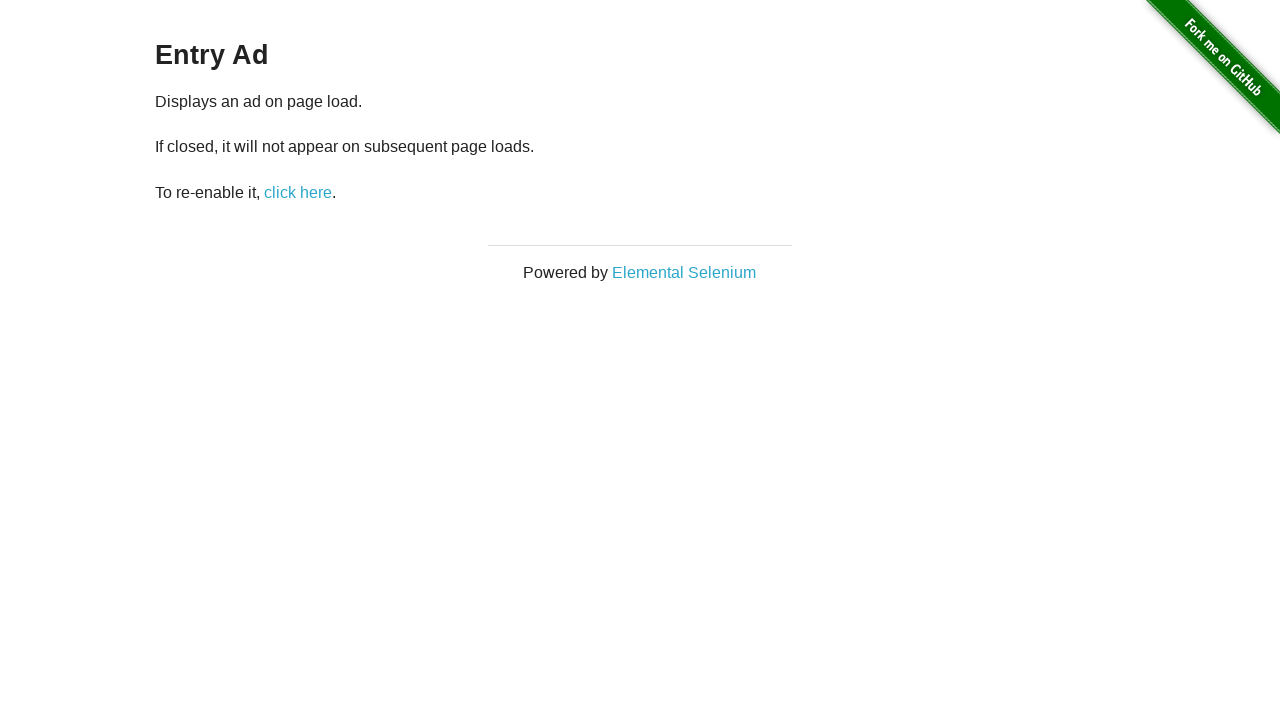

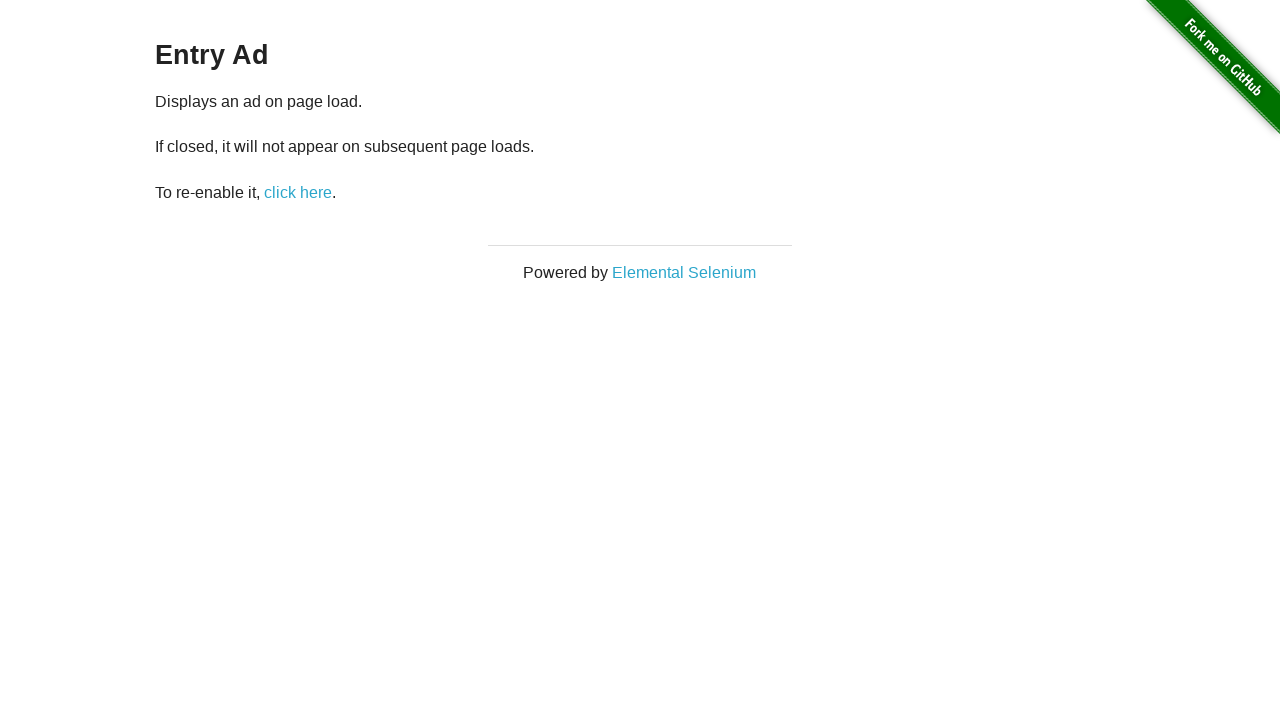